Tests JavaScript prompt alert functionality by switching to an iframe, clicking a button to trigger a prompt dialog, entering a name, accepting the alert, and verifying the entered text appears on the page.

Starting URL: https://www.w3schools.com/js/tryit.asp?filename=tryjs_prompt

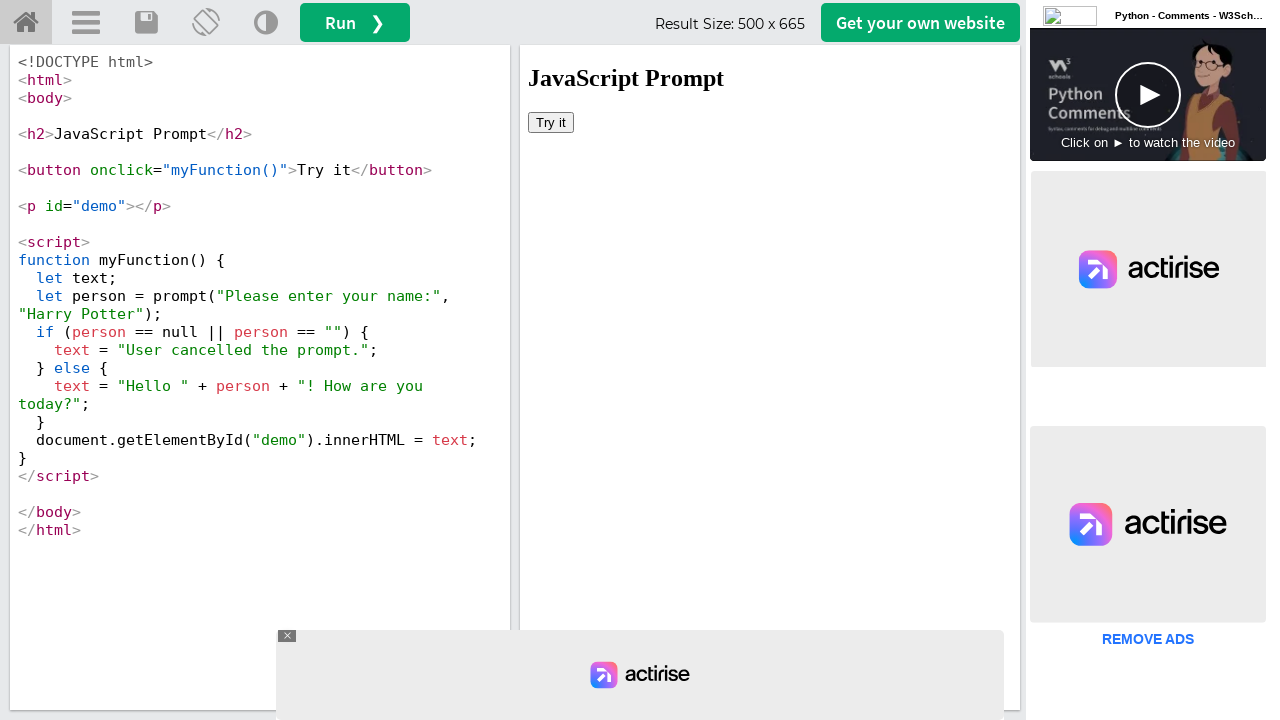

Located iframe with ID 'iframeResult'
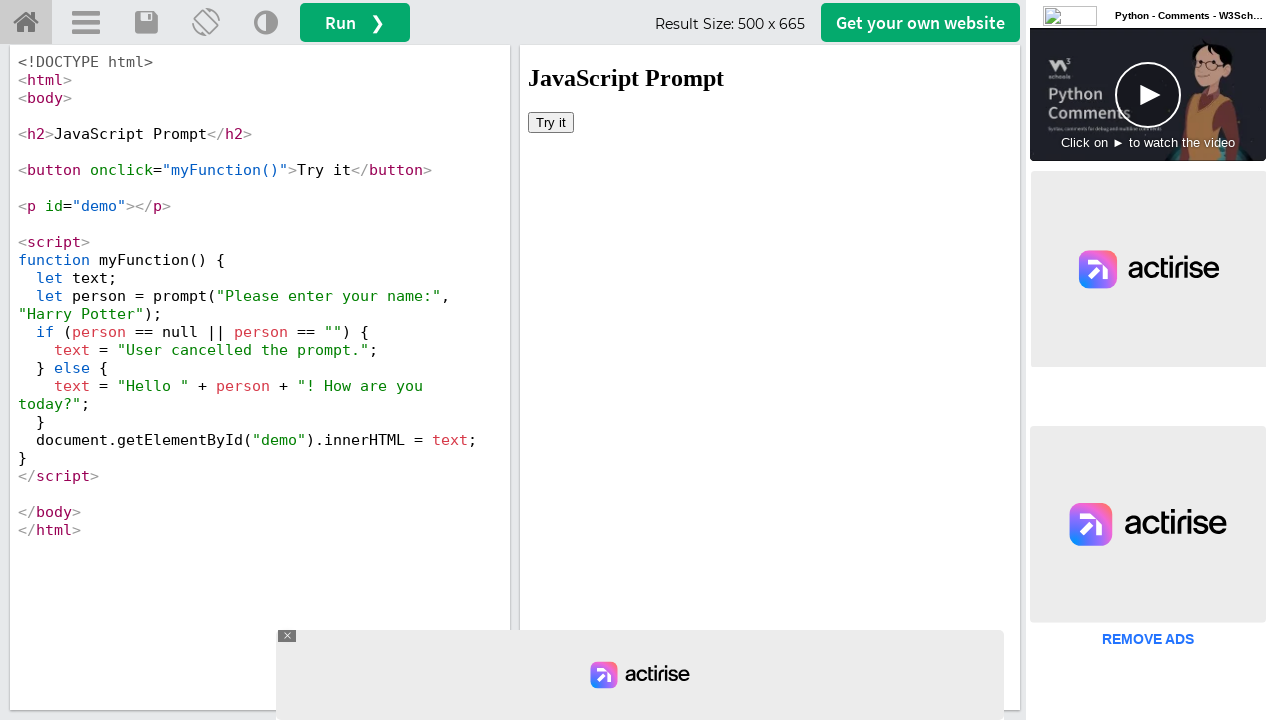

Clicked 'Try it' button to trigger prompt dialog at (551, 122) on #iframeResult >> internal:control=enter-frame >> xpath=/html/body/button
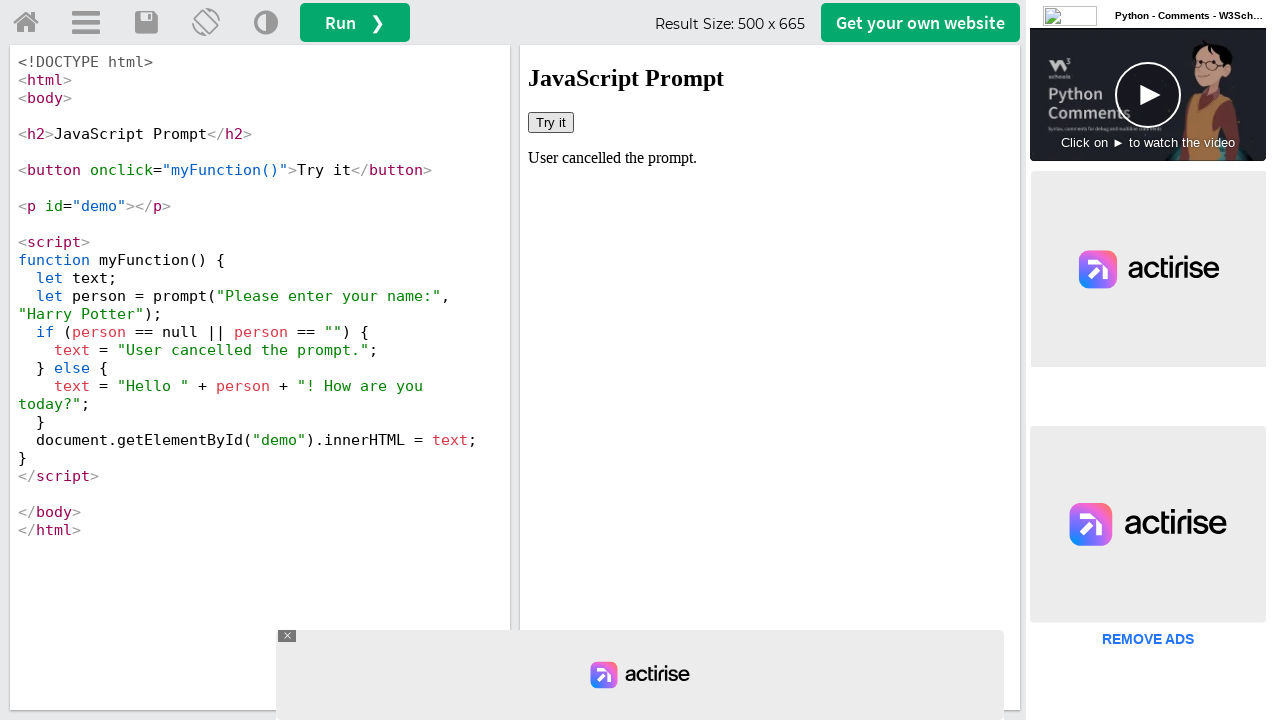

Set up dialog handler to accept prompt with 'marcus'
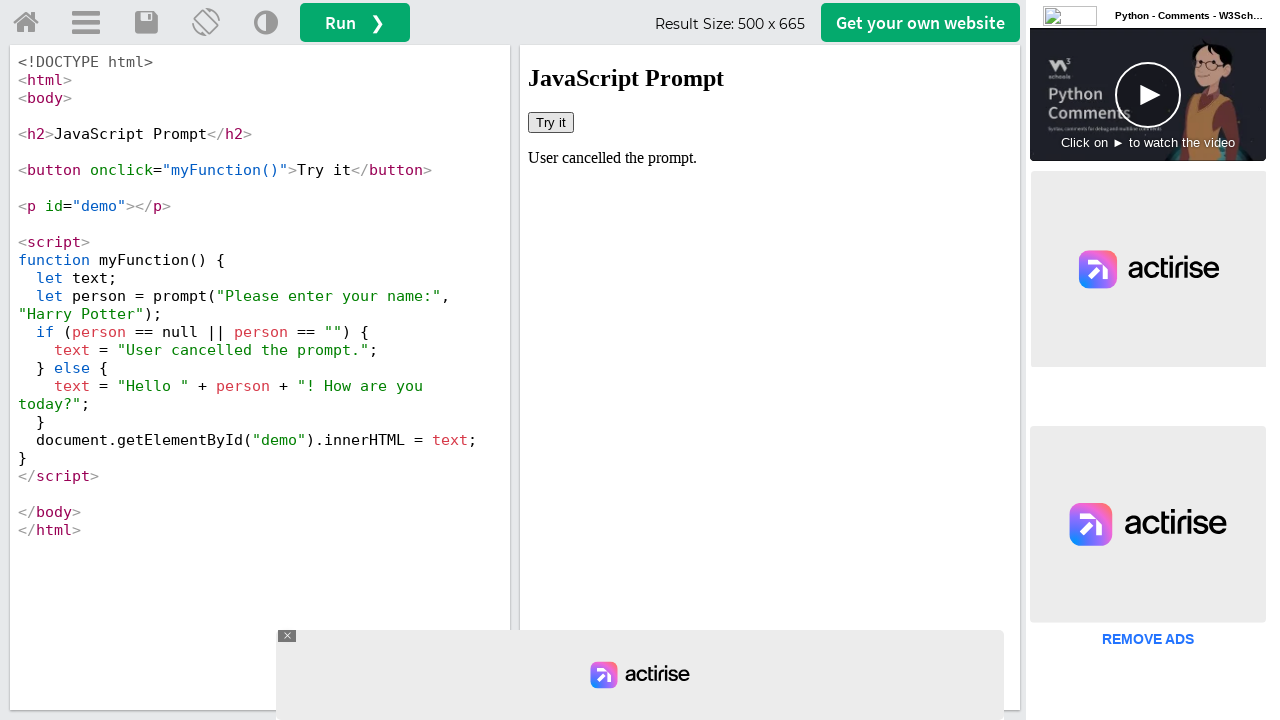

Clicked button again to trigger dialog and submit 'marcus' at (551, 122) on #iframeResult >> internal:control=enter-frame >> xpath=/html/body/button
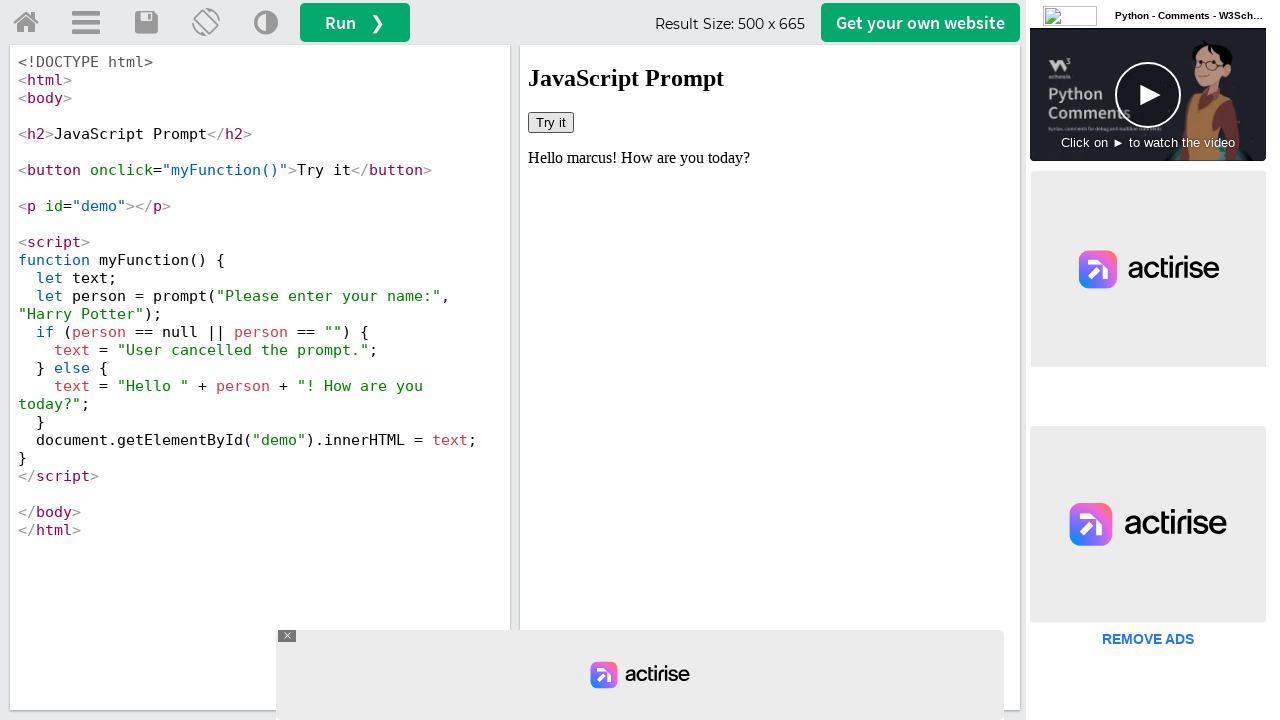

Retrieved result text from '#demo' element
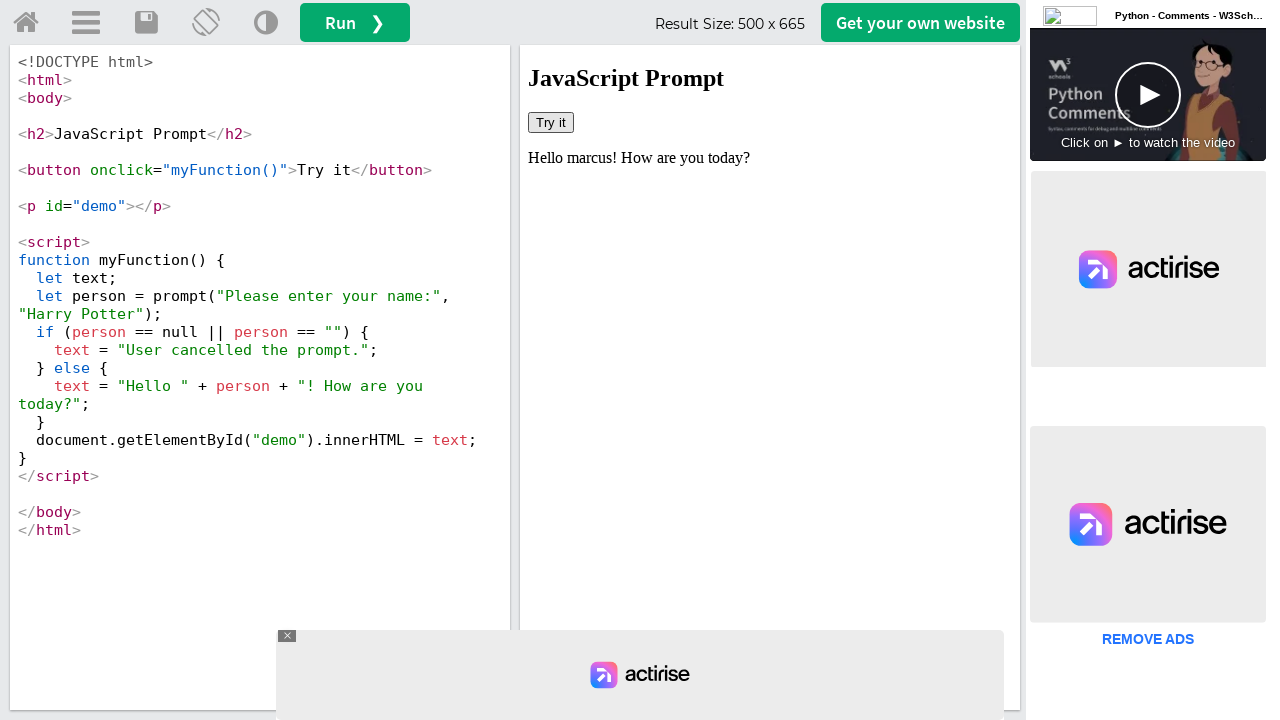

Verified that 'marcus' appears in the result text
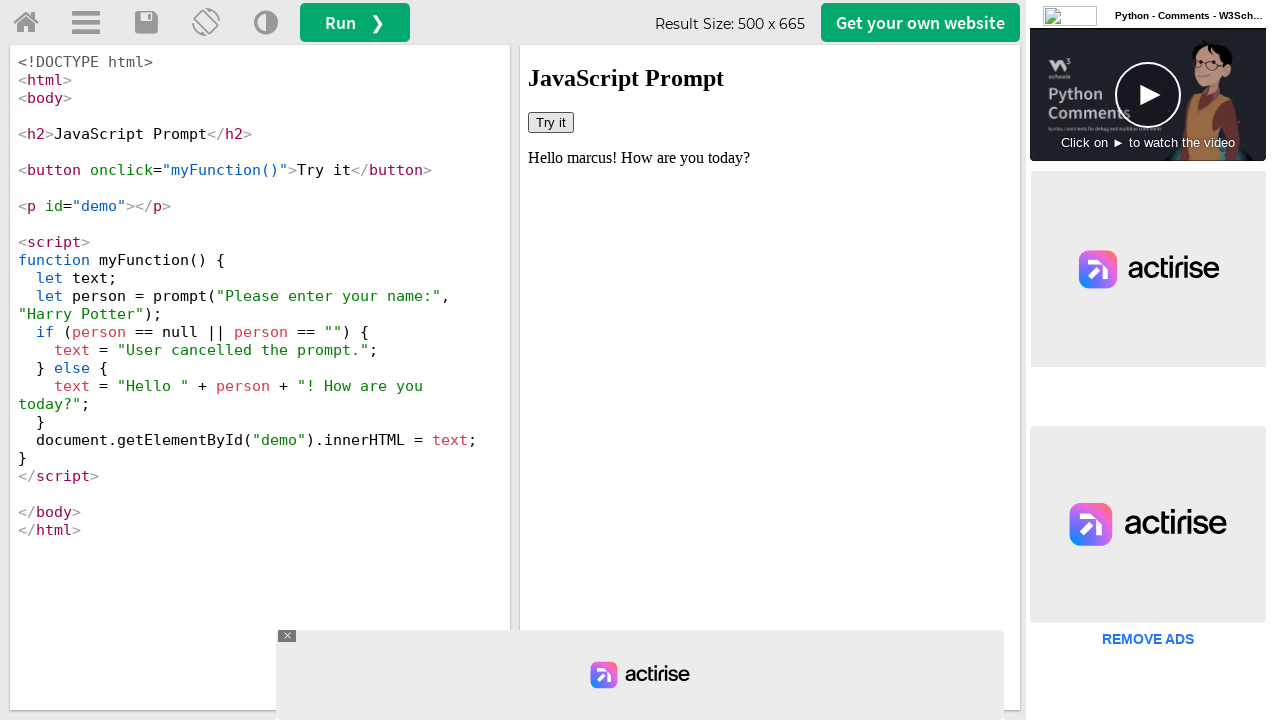

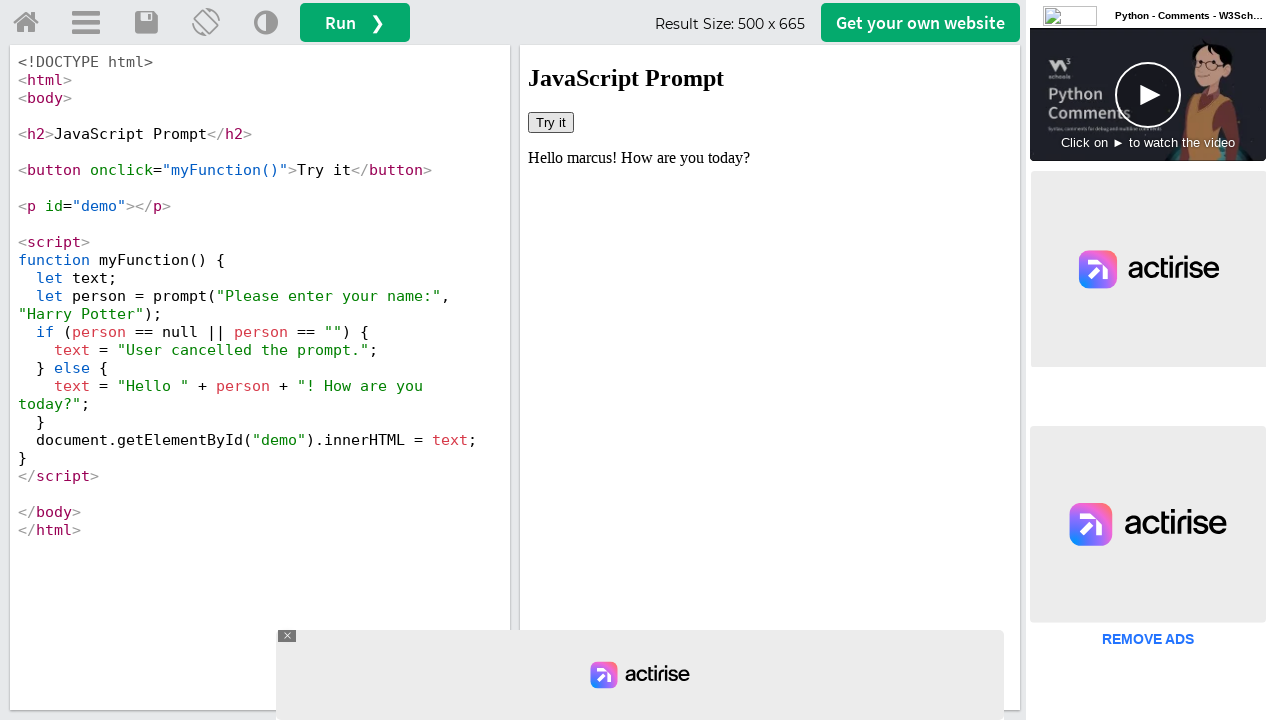